Tests right-click context menu functionality including hover and click actions

Starting URL: https://swisnl.github.io/jQuery-contextMenu/demo.html

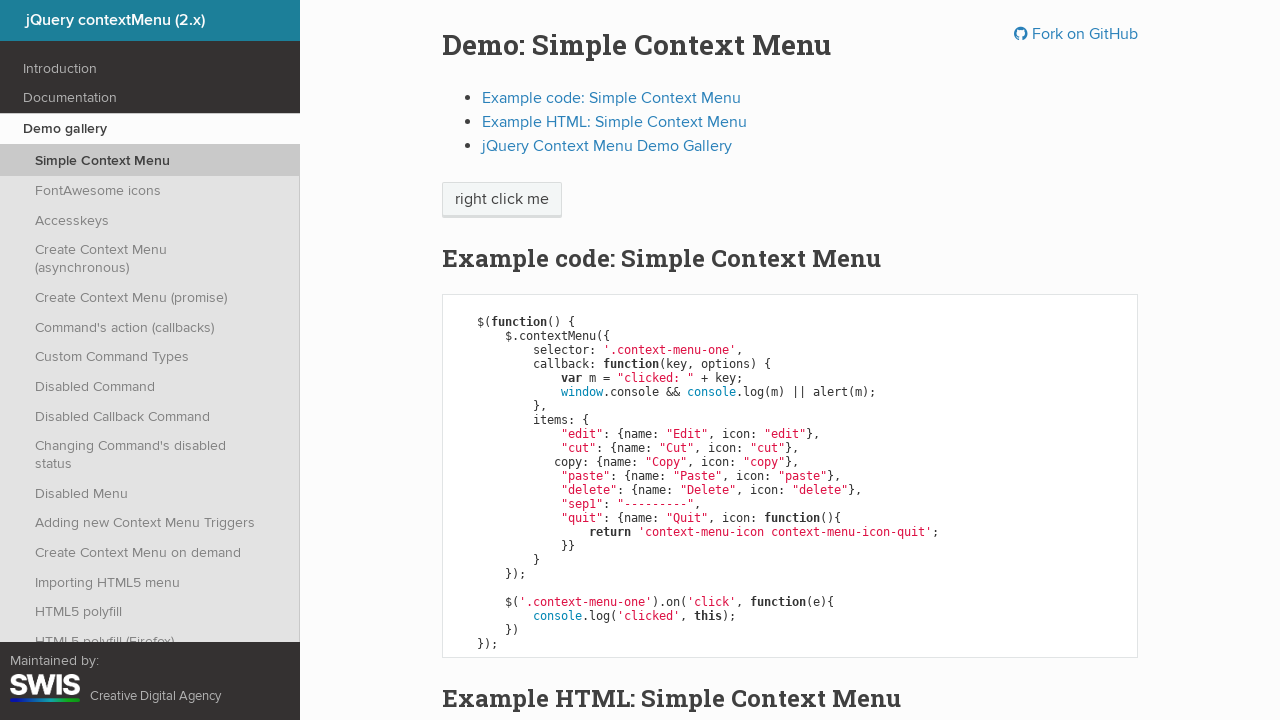

Waited 3000ms for page to load
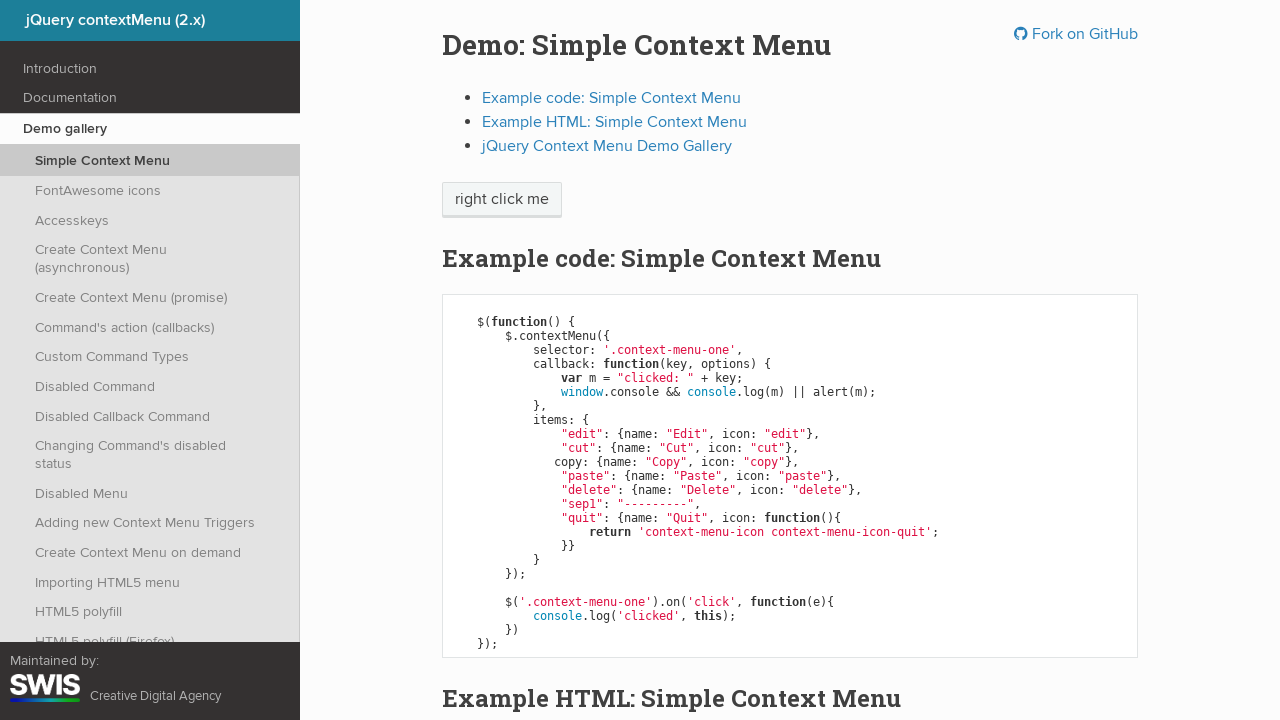

Right-clicked on context menu element to open context menu at (502, 200) on span.context-menu-one
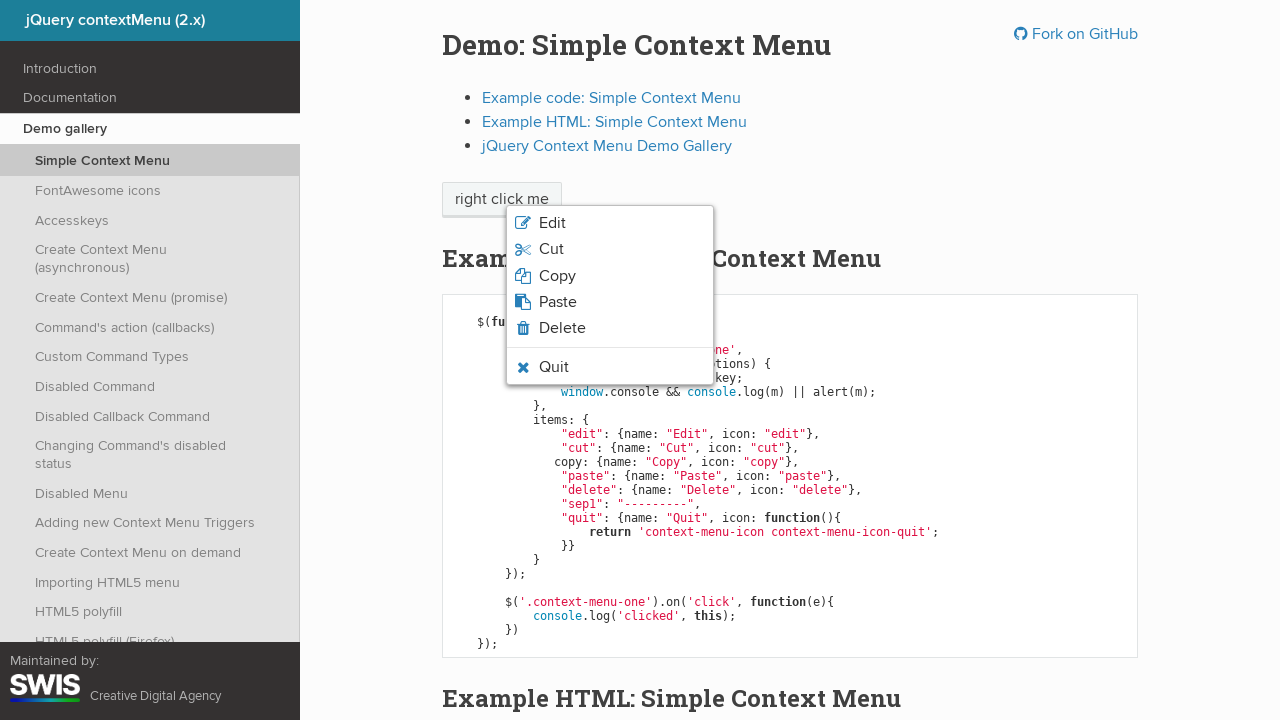

Verified quit option is visible in context menu
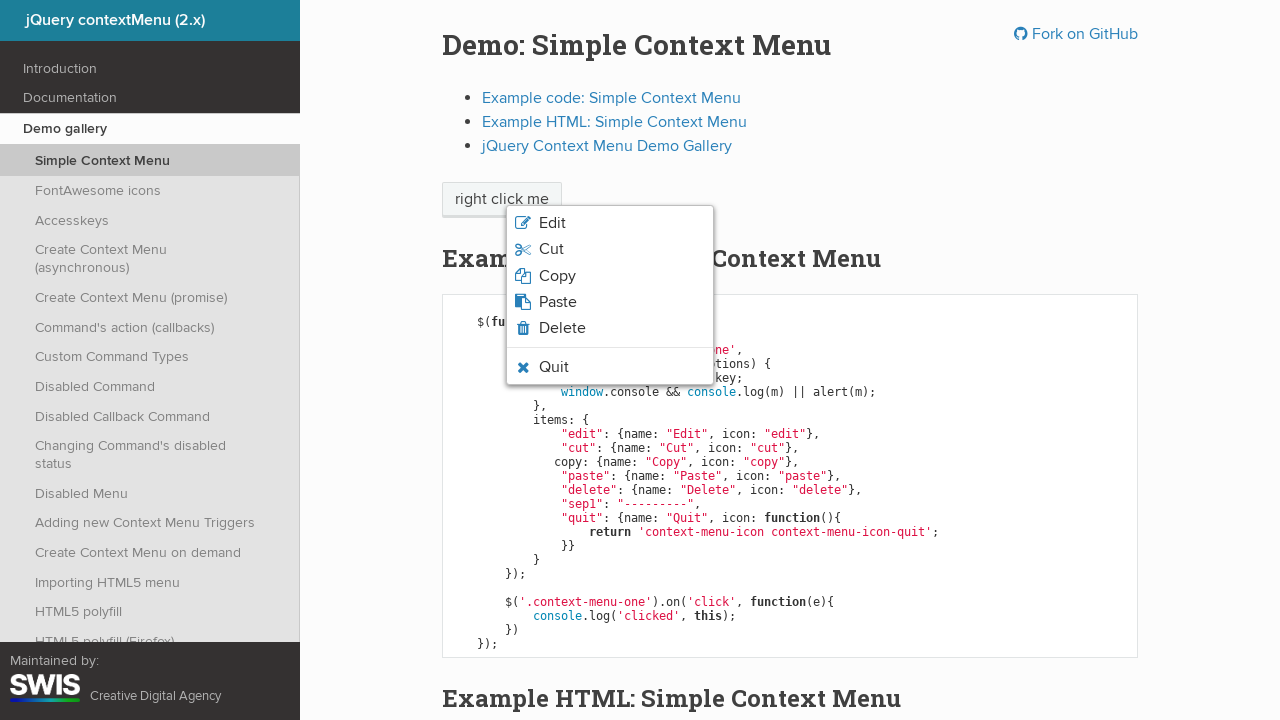

Hovered over the quit option at (610, 367) on li.context-menu-icon-quit
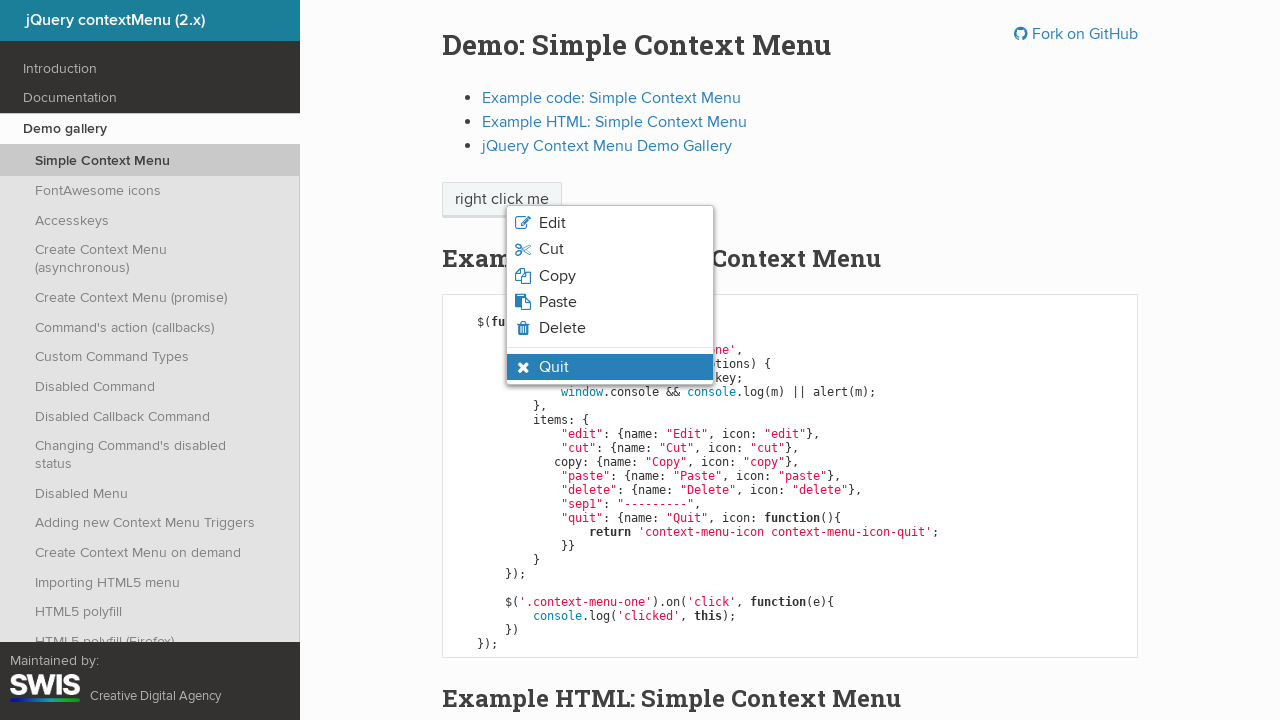

Verified quit option has hover state applied
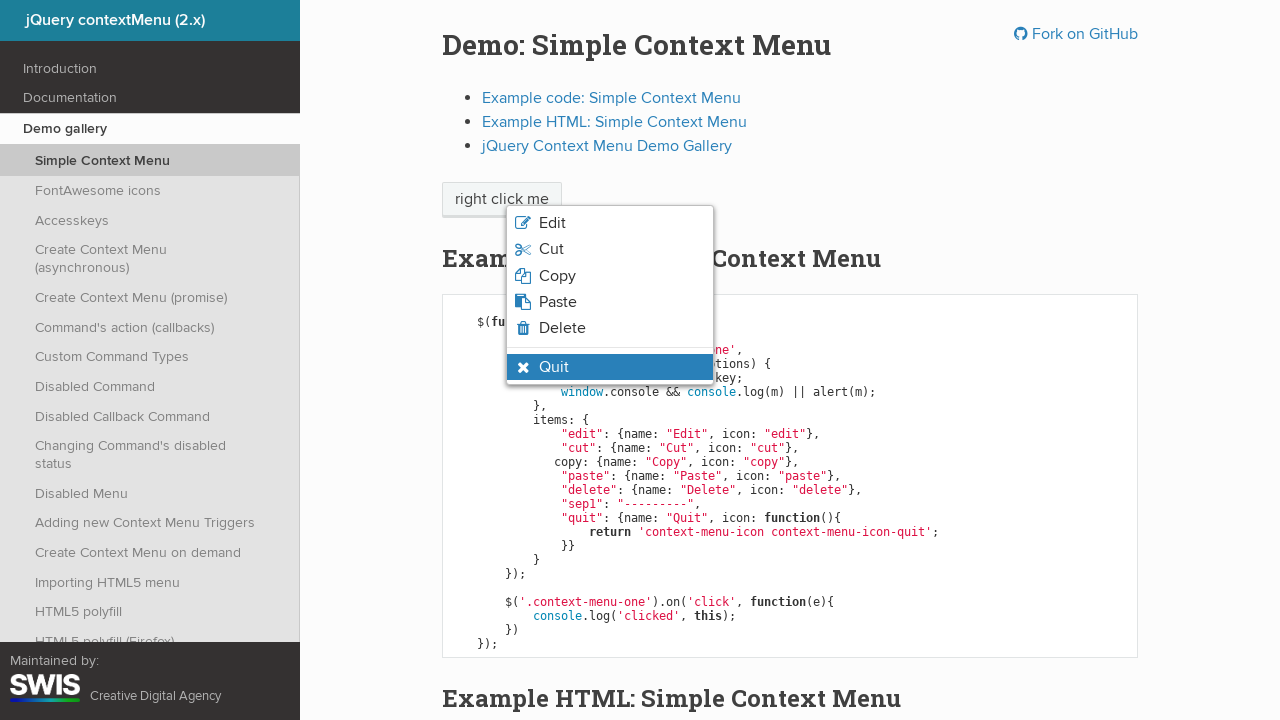

Clicked the quit option at (610, 367) on li.context-menu-icon-quit
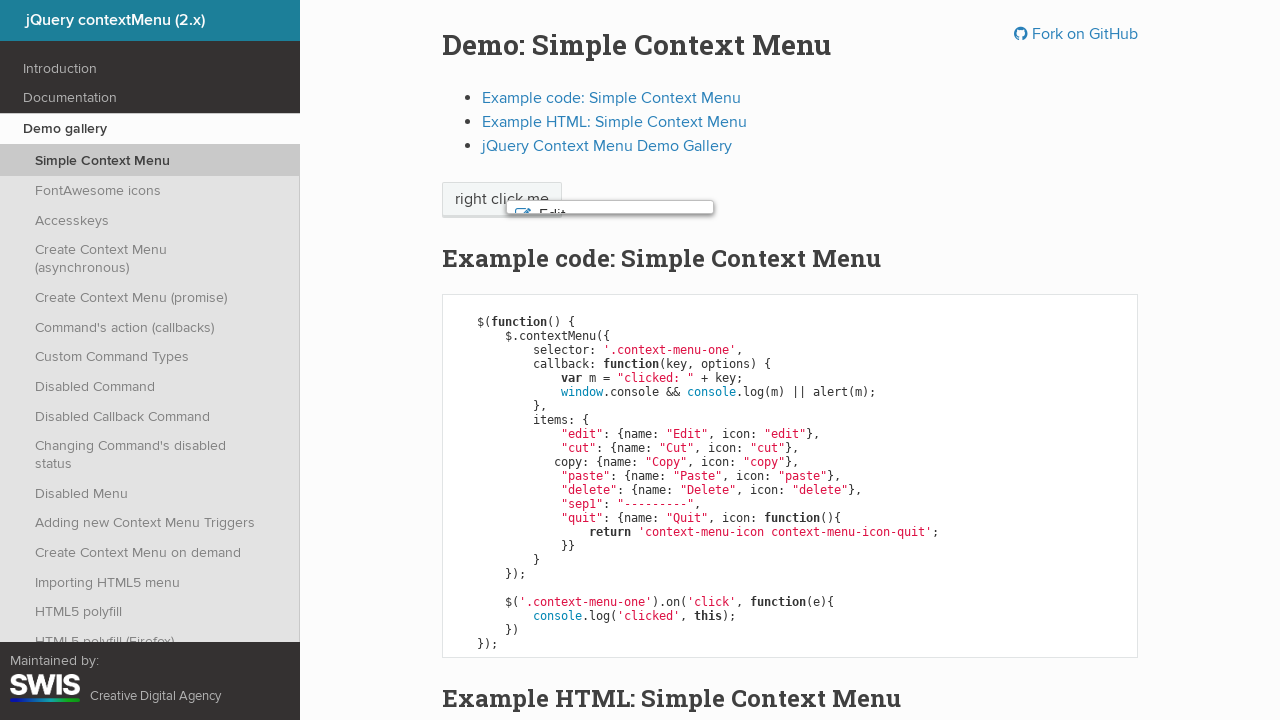

Set up dialog handler to accept alerts
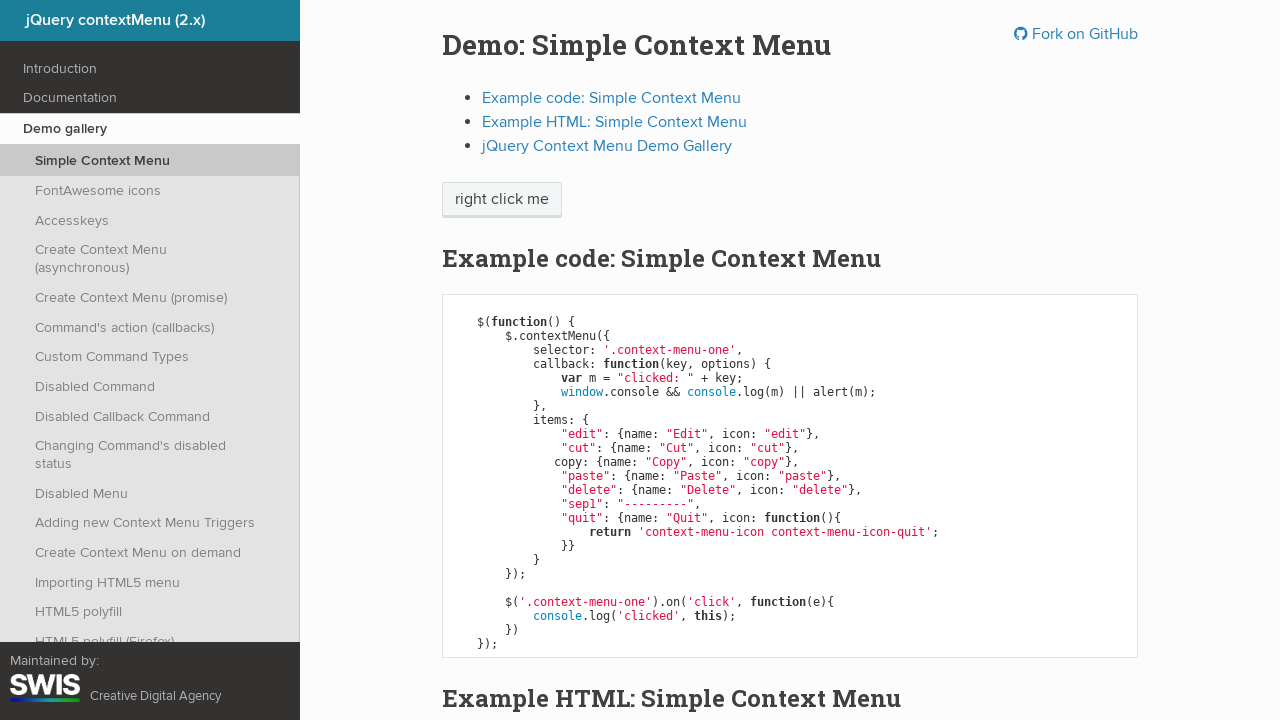

Verified context menu is closed after clicking quit
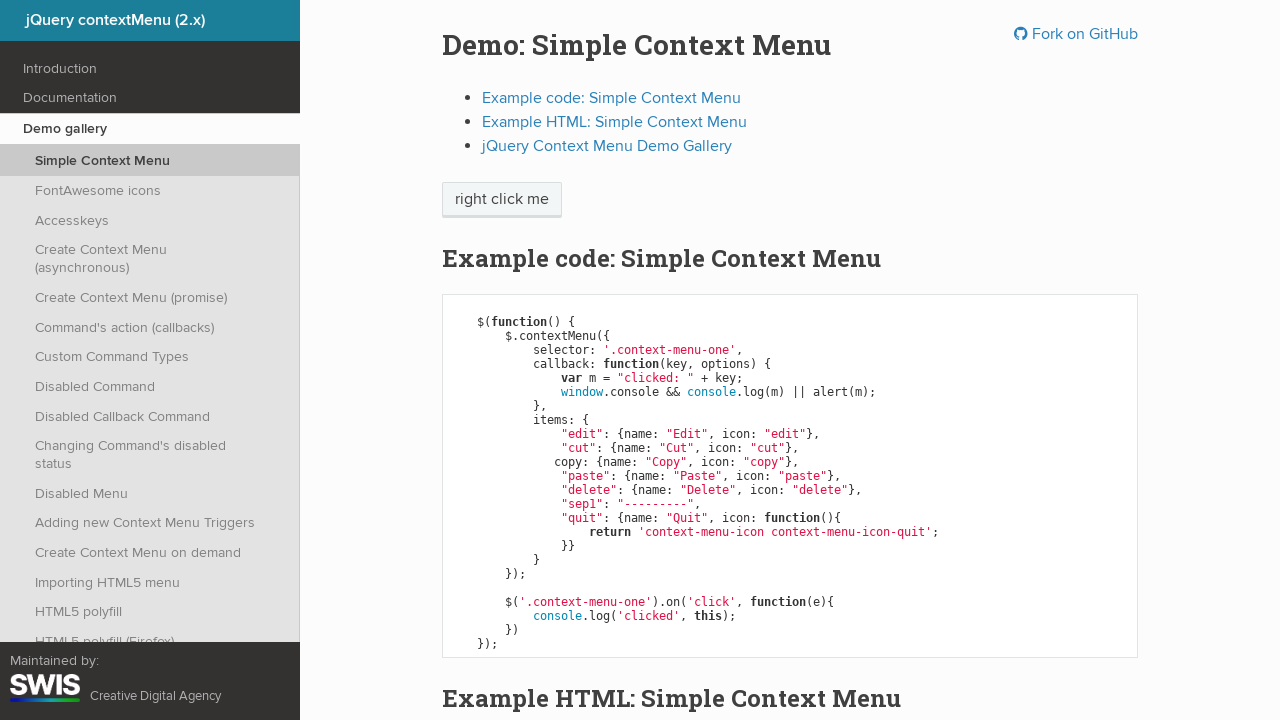

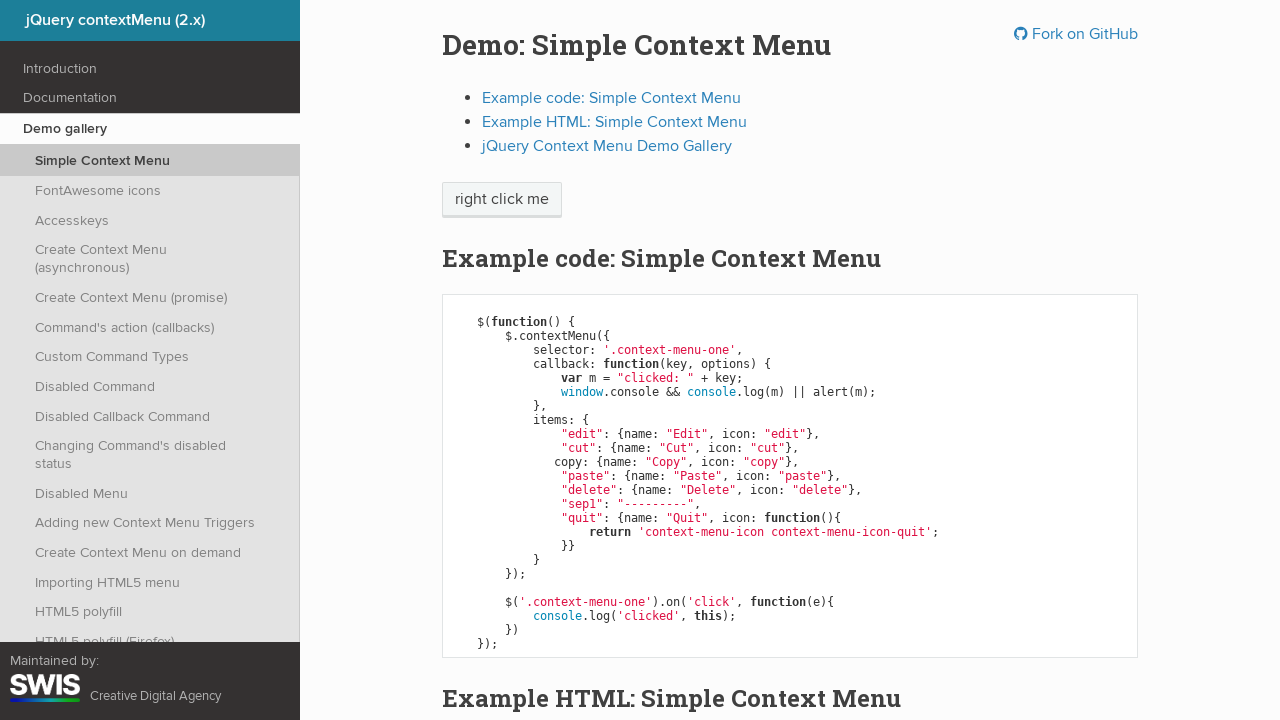